Tests browser window manipulation by navigating to W3Schools website and adjusting the viewport size. In Playwright, window position manipulation is not directly supported, but viewport resizing can be done.

Starting URL: https://www.w3schools.com/

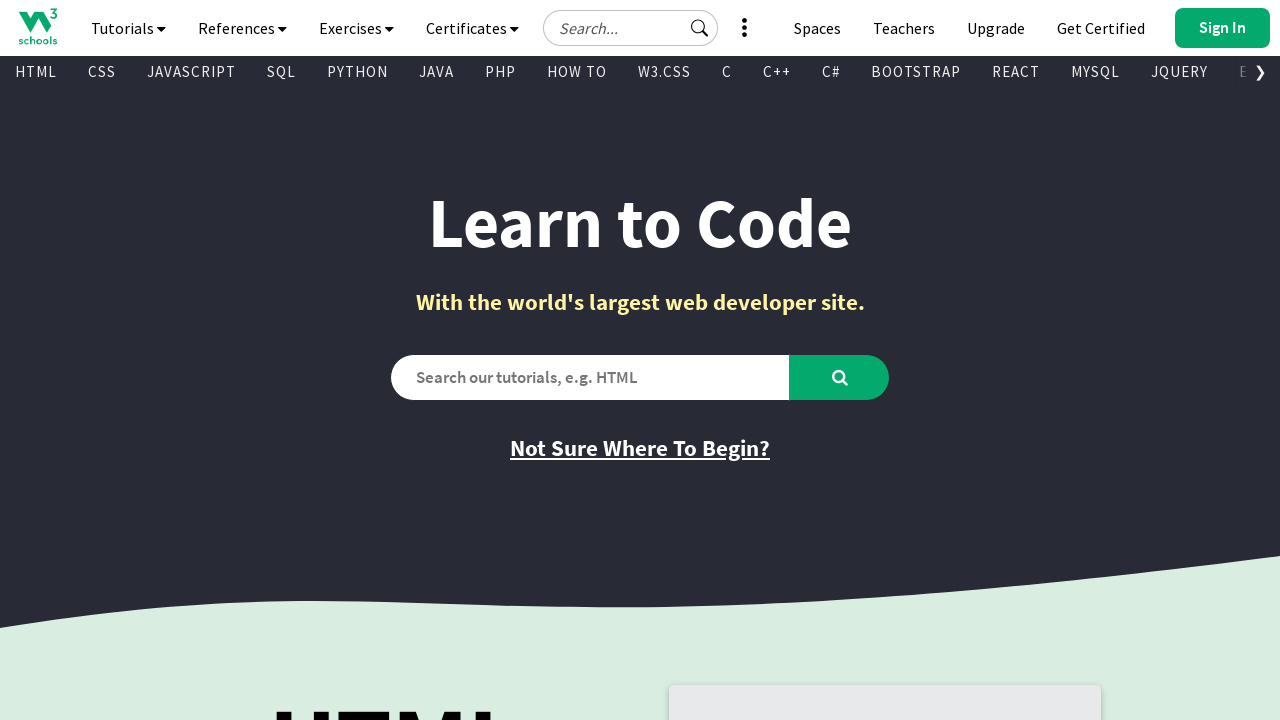

Navigated to W3Schools website
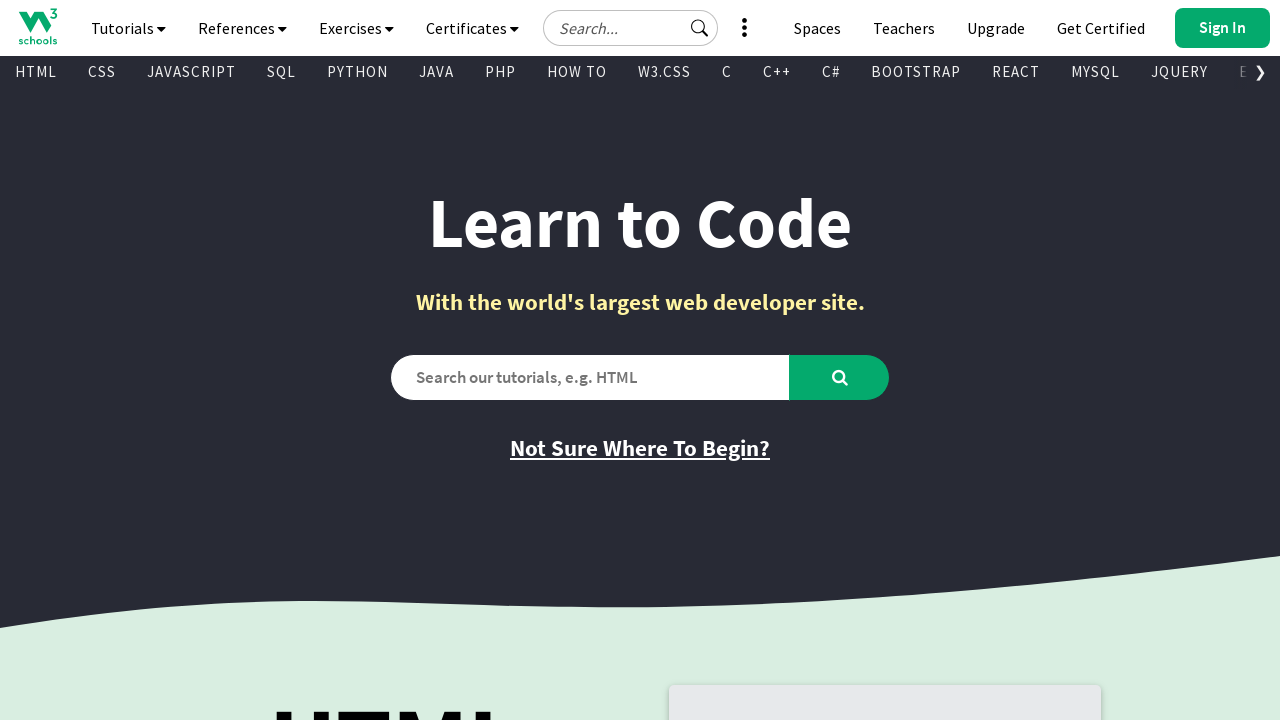

Retrieved current viewport size: 1280x720
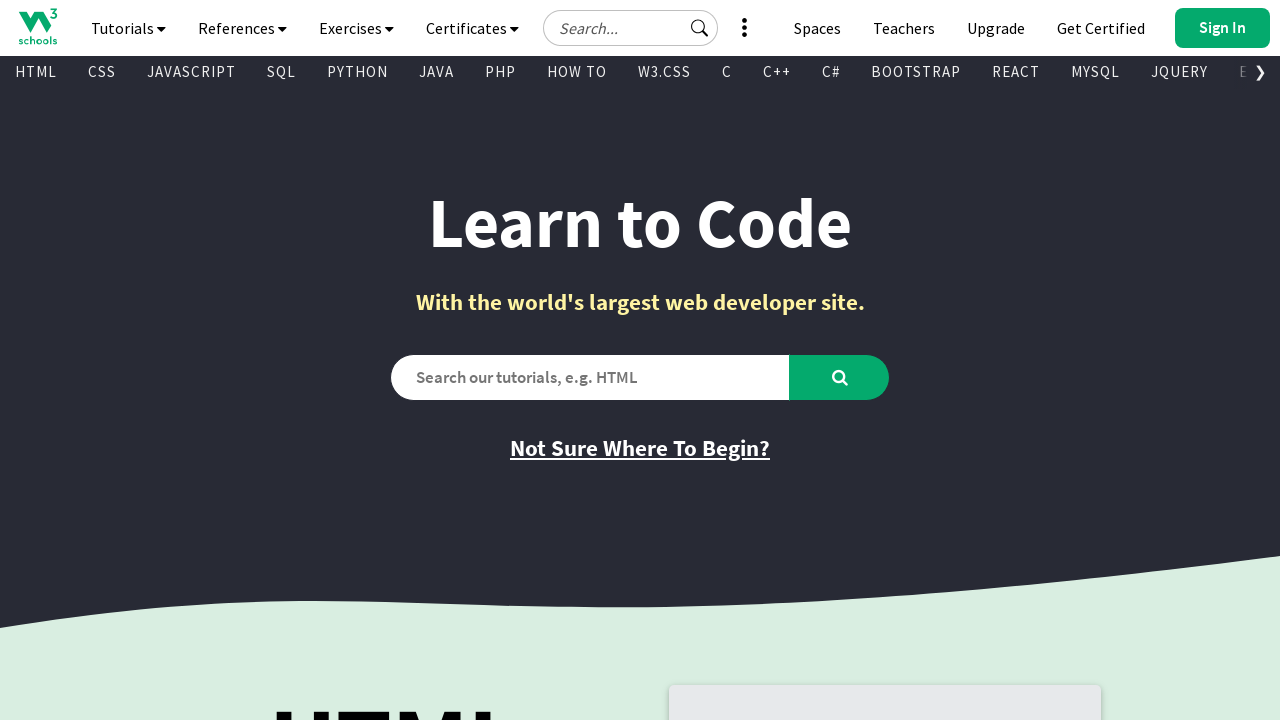

Set viewport size to 600x600
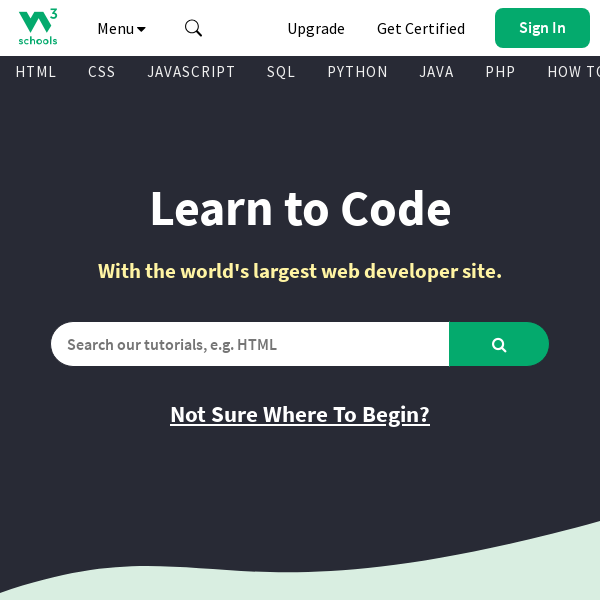

Verified new viewport size: 600x600
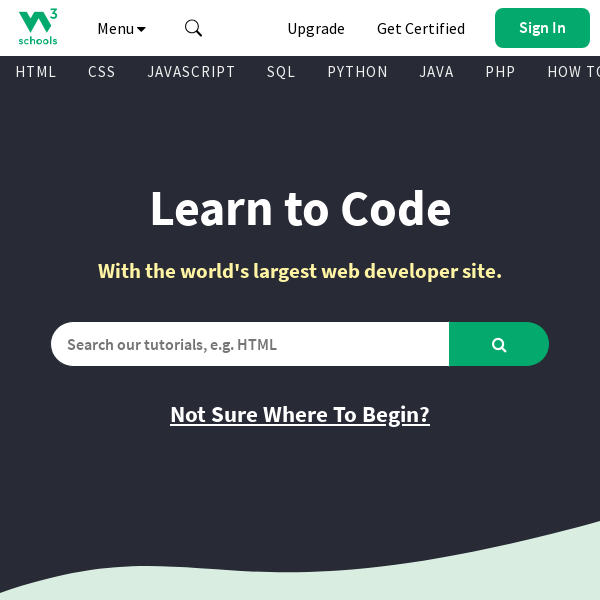

Page fully loaded with adjusted viewport size
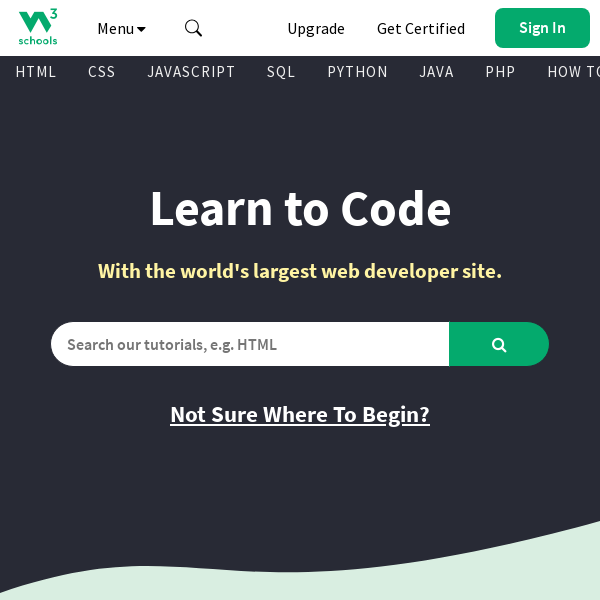

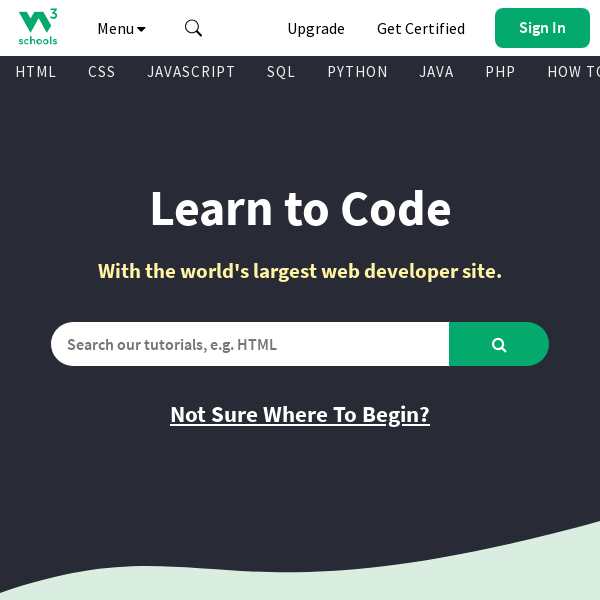